Navigates to RESTool app main page and clicks on the Extras tab to verify navigation to the Extras module

Starting URL: https://dsternlicht.github.io/RESTool/#/characters?search=

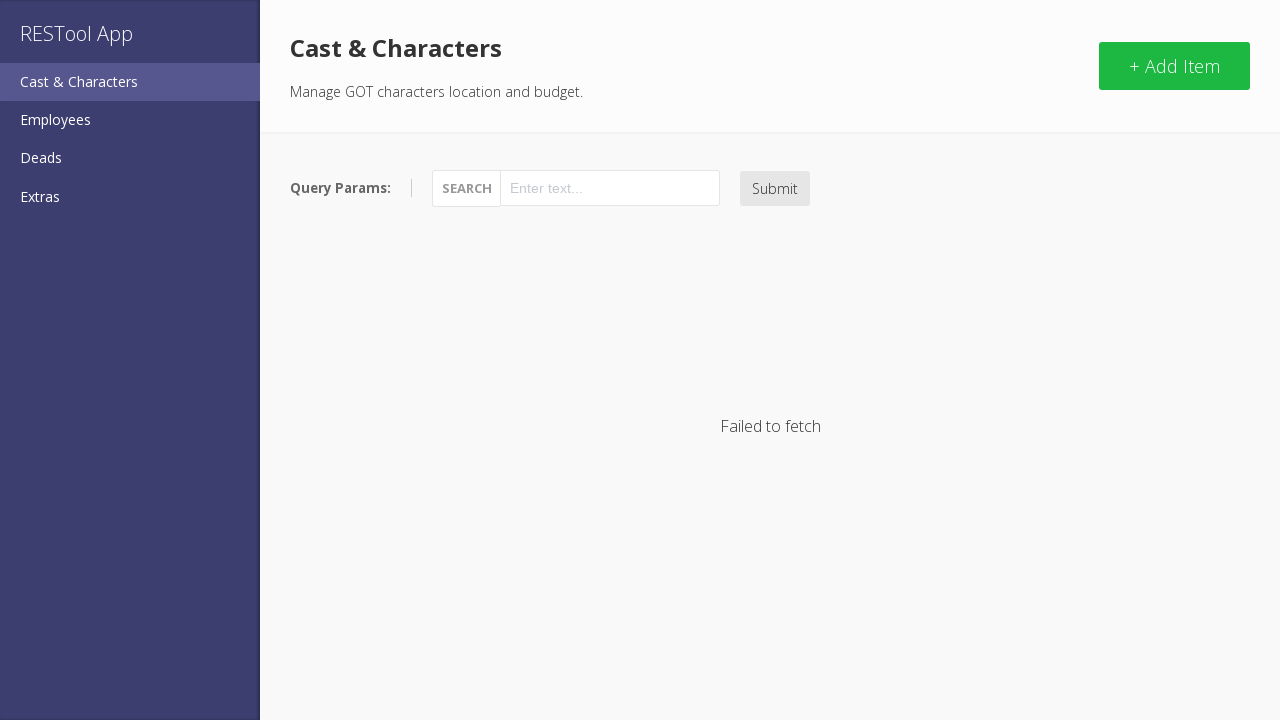

Waited for main page h2 heading to be visible
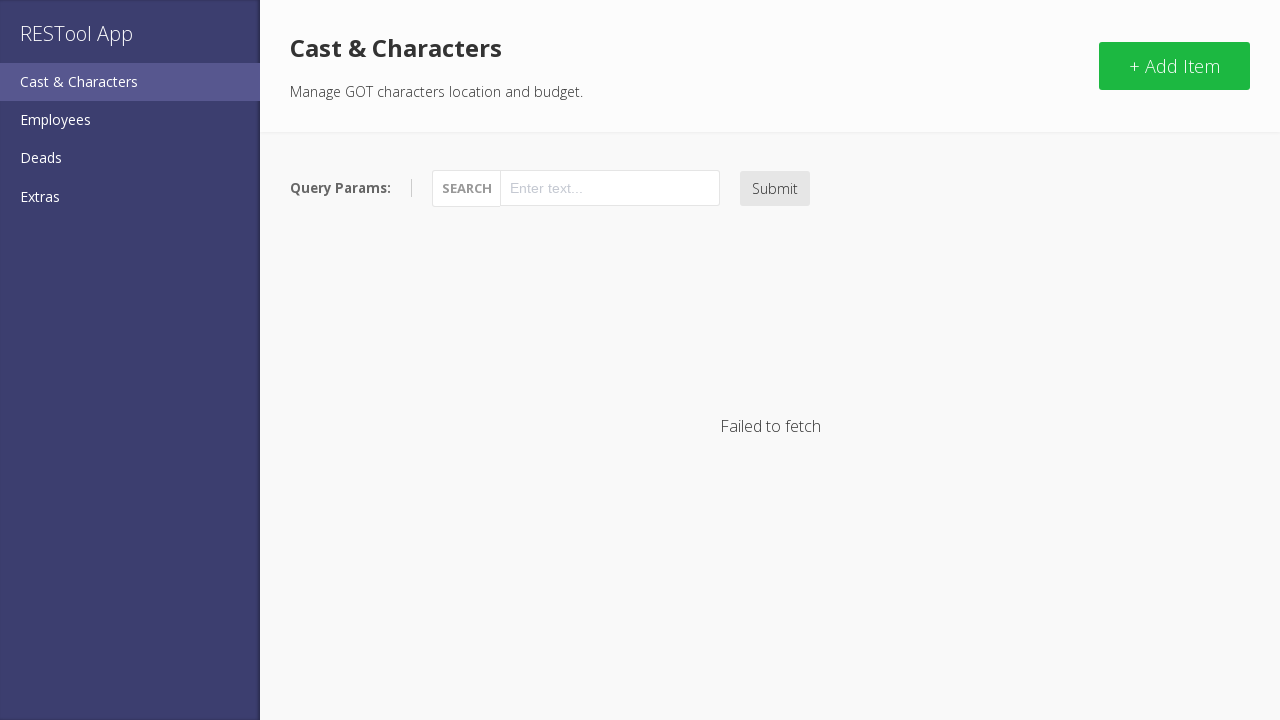

Clicked on Extras tab at (130, 197) on a[href='#/extras']
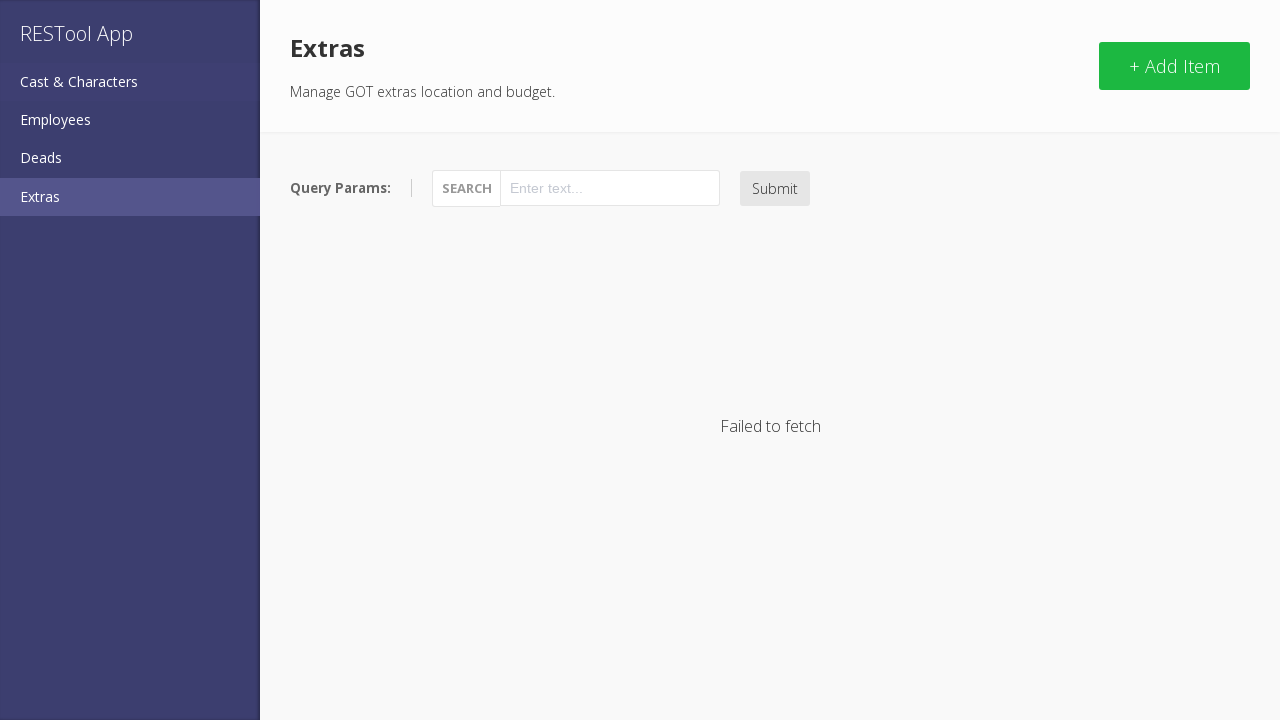

Verified navigation to Extras module - Extras heading is visible
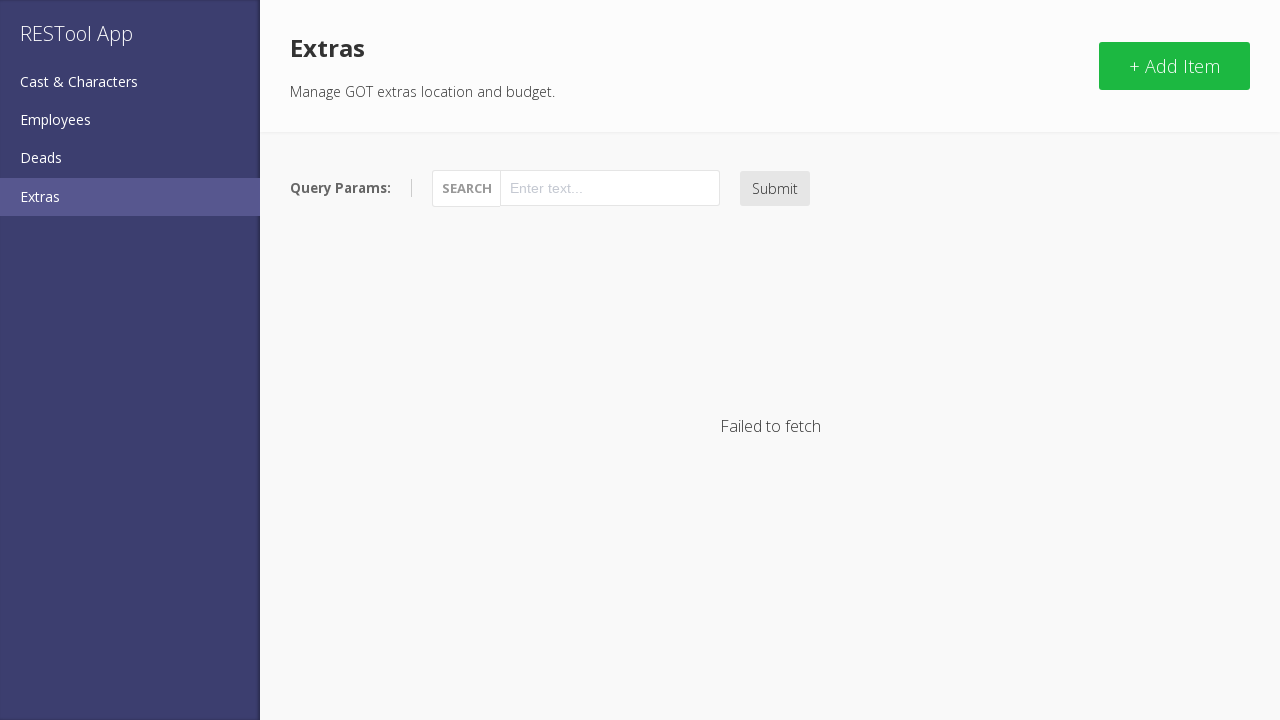

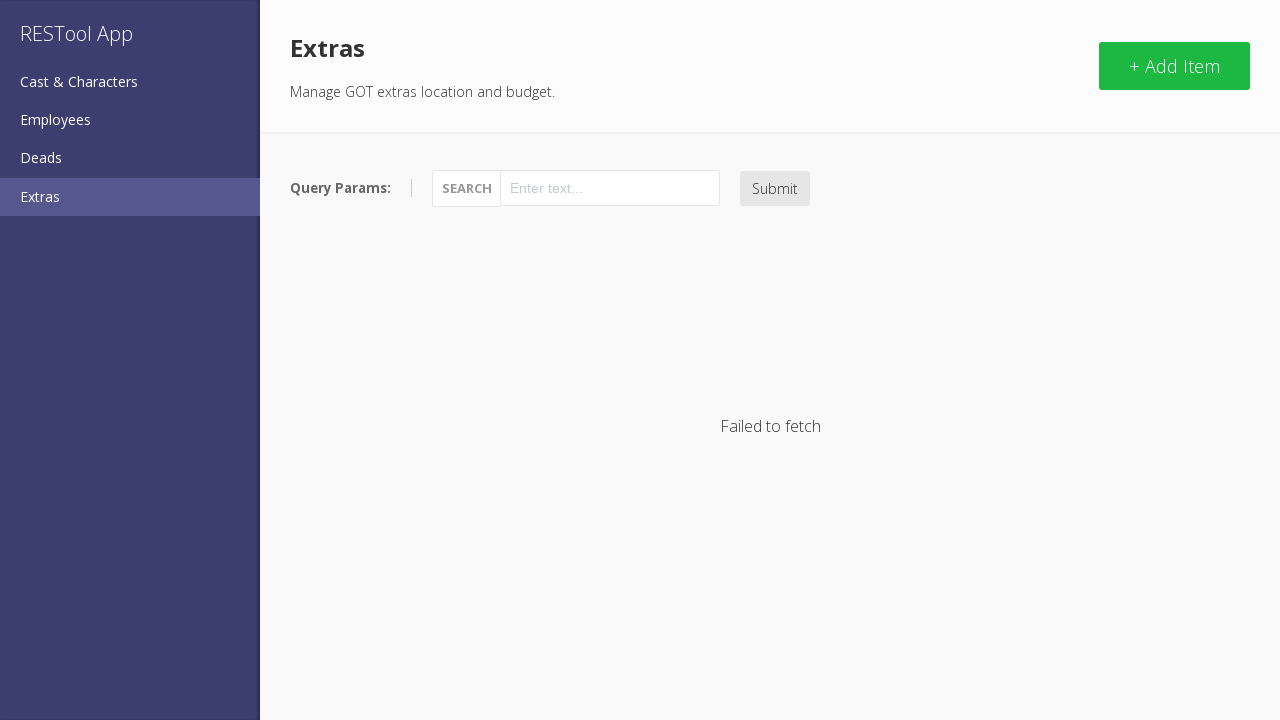